Tests dynamic content loading by clicking a start button and waiting for hidden content to become visible, then verifying the loaded text appears.

Starting URL: https://the-internet.herokuapp.com/dynamic_loading/1

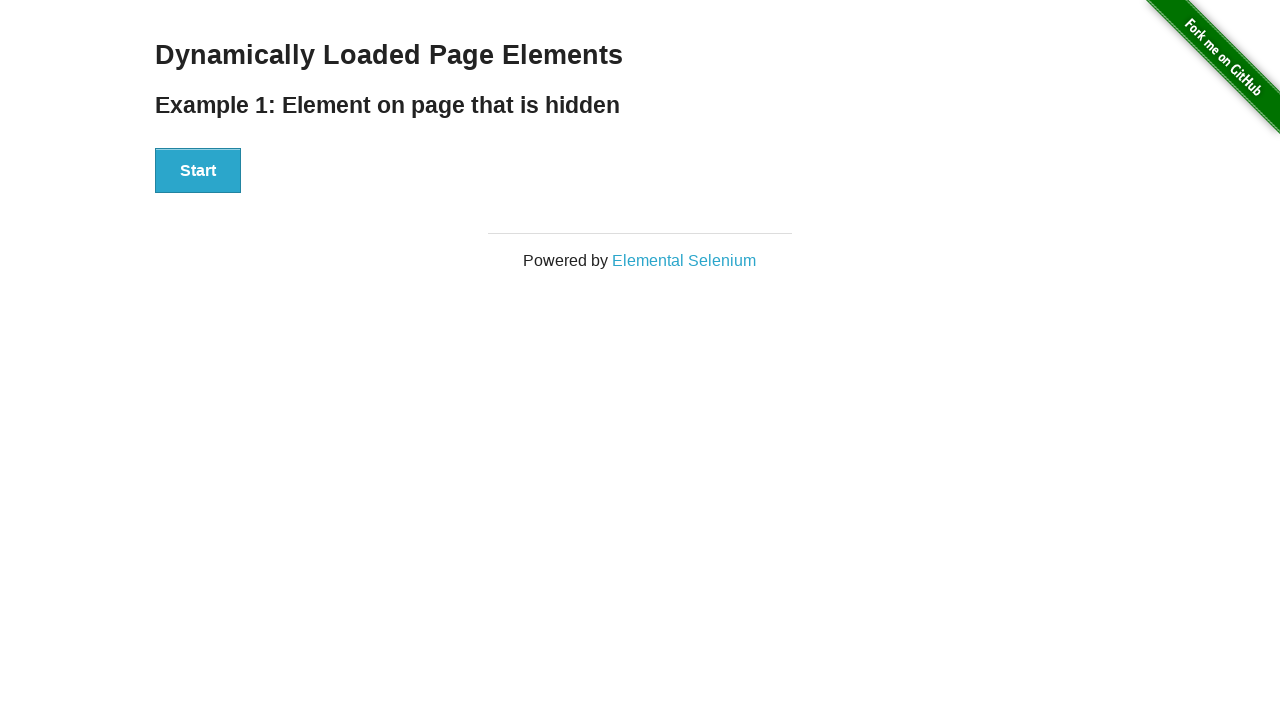

Navigated to dynamic loading test page
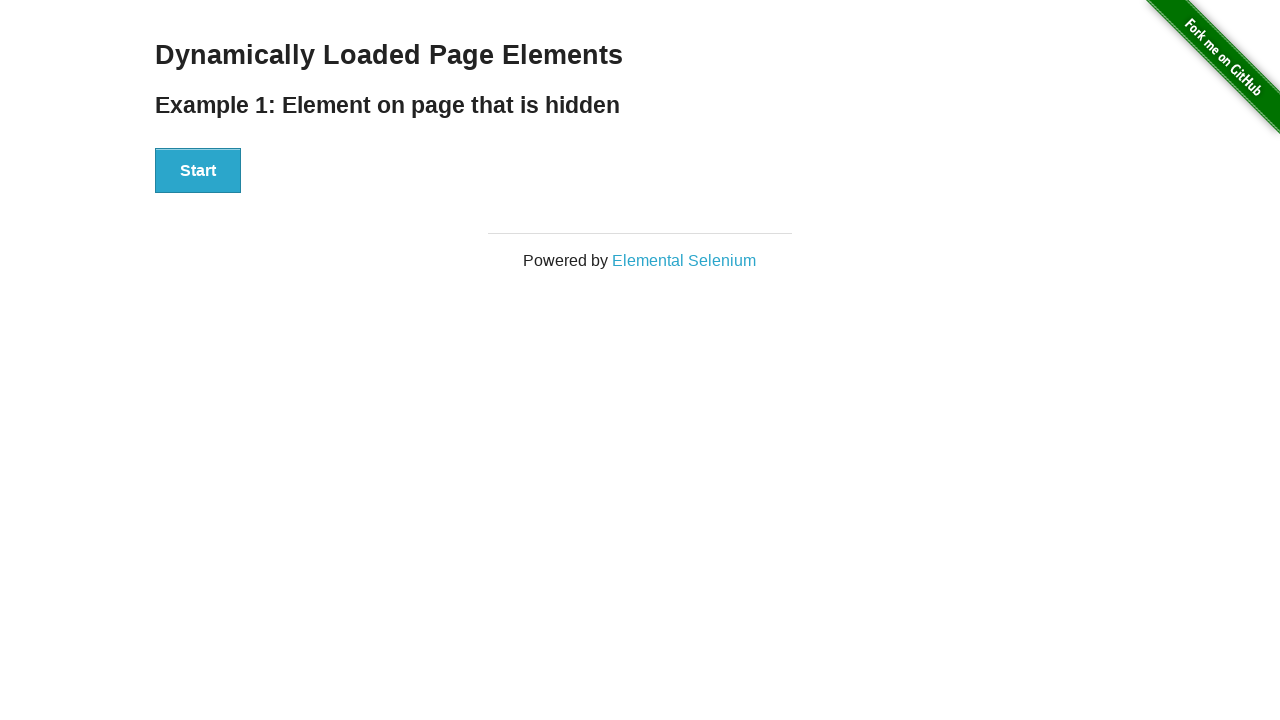

Clicked start button to trigger dynamic content loading at (198, 171) on div#start button
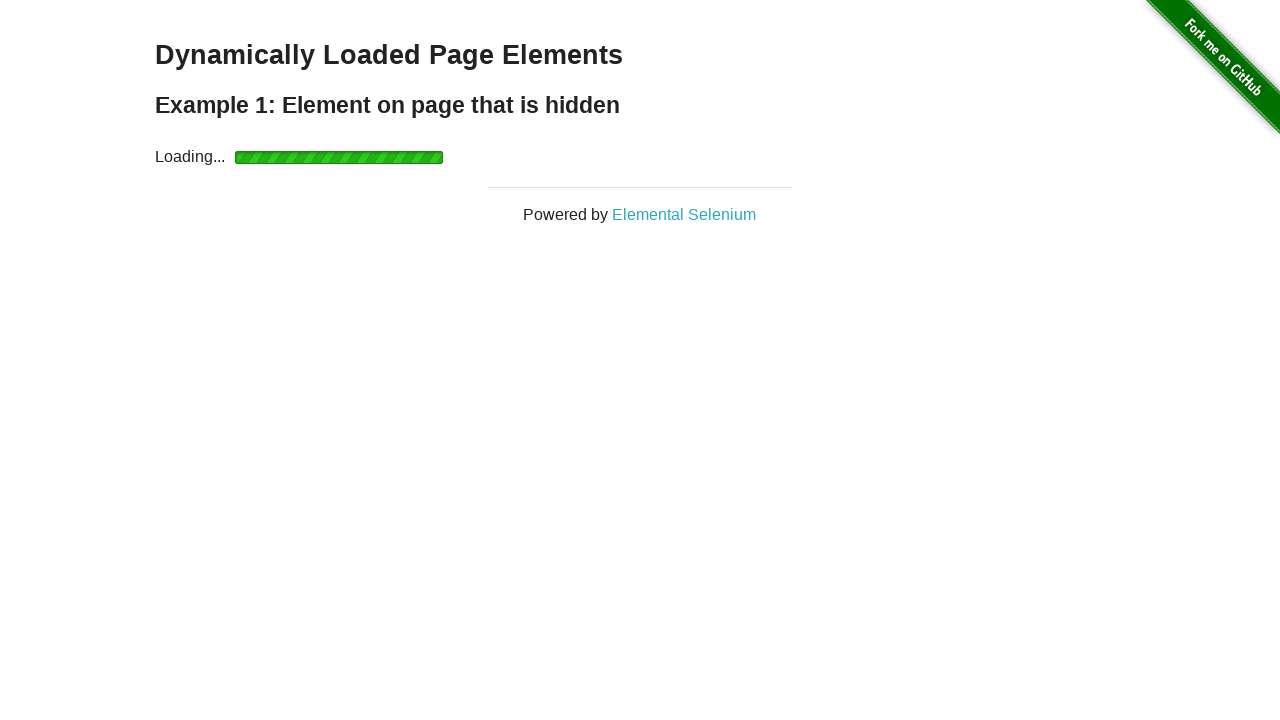

Hidden content became visible - 'Hello World!' text loaded successfully
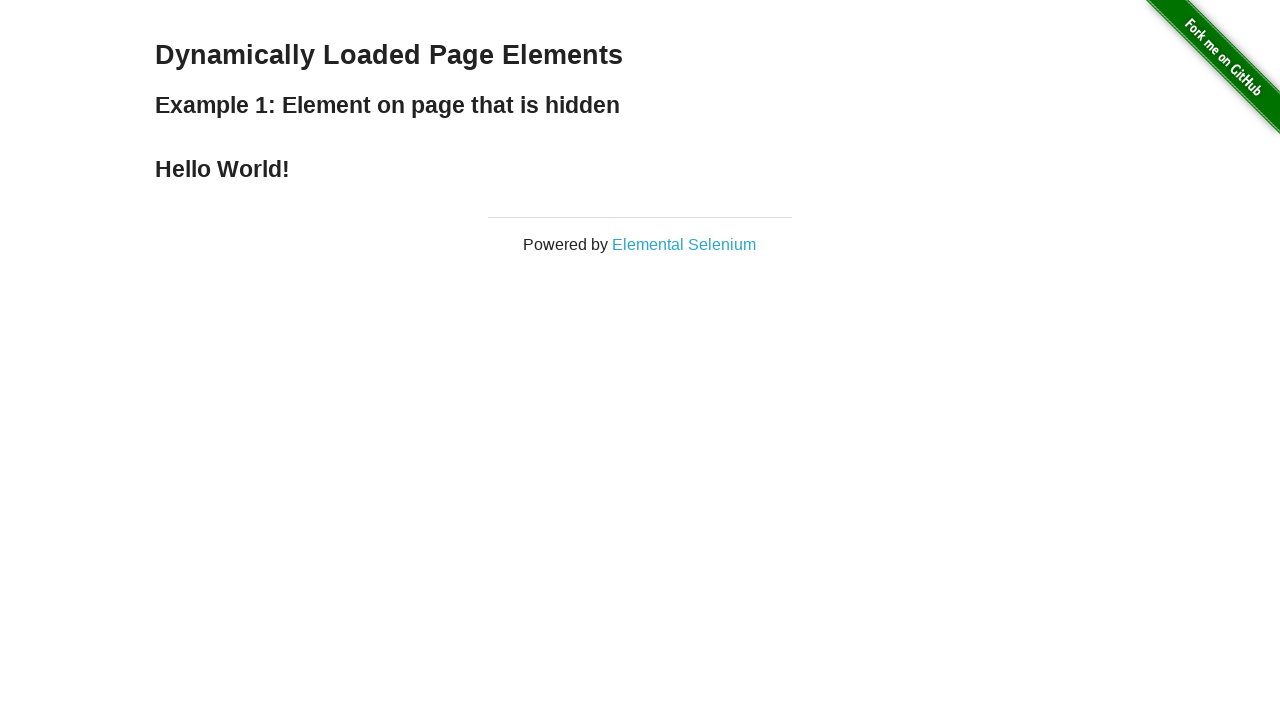

Verified loaded text content: 'Hello World!'
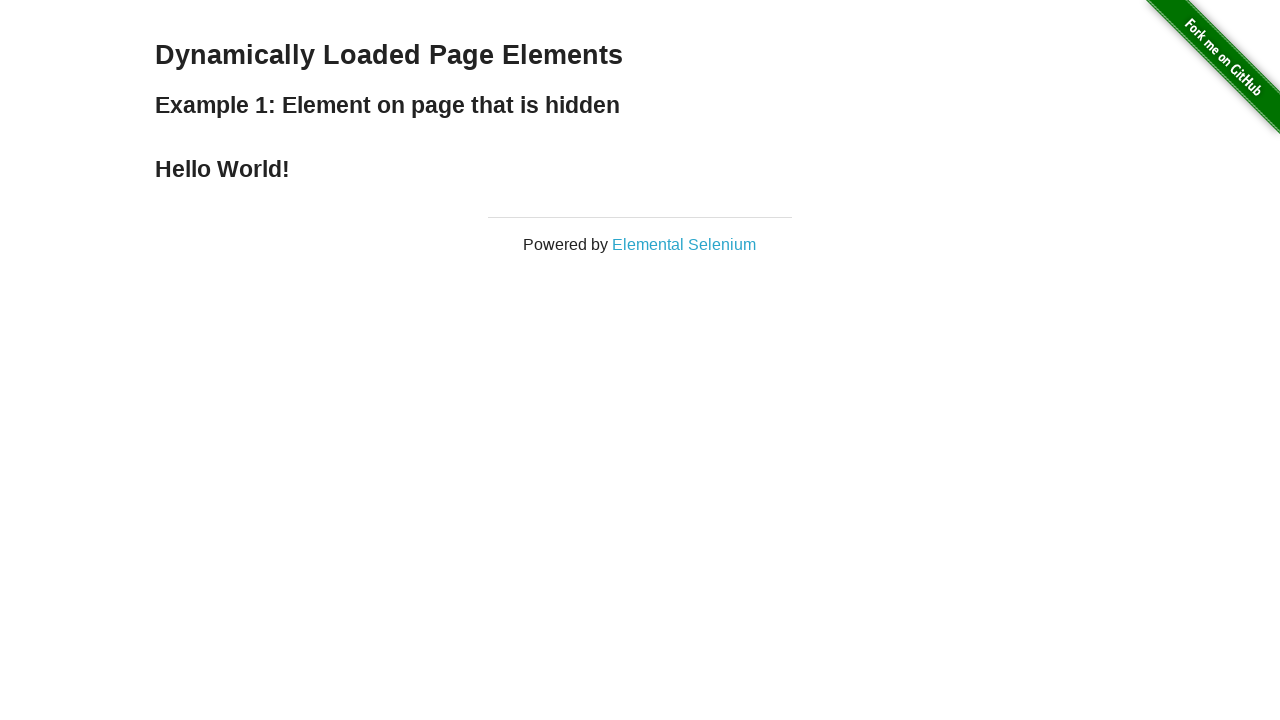

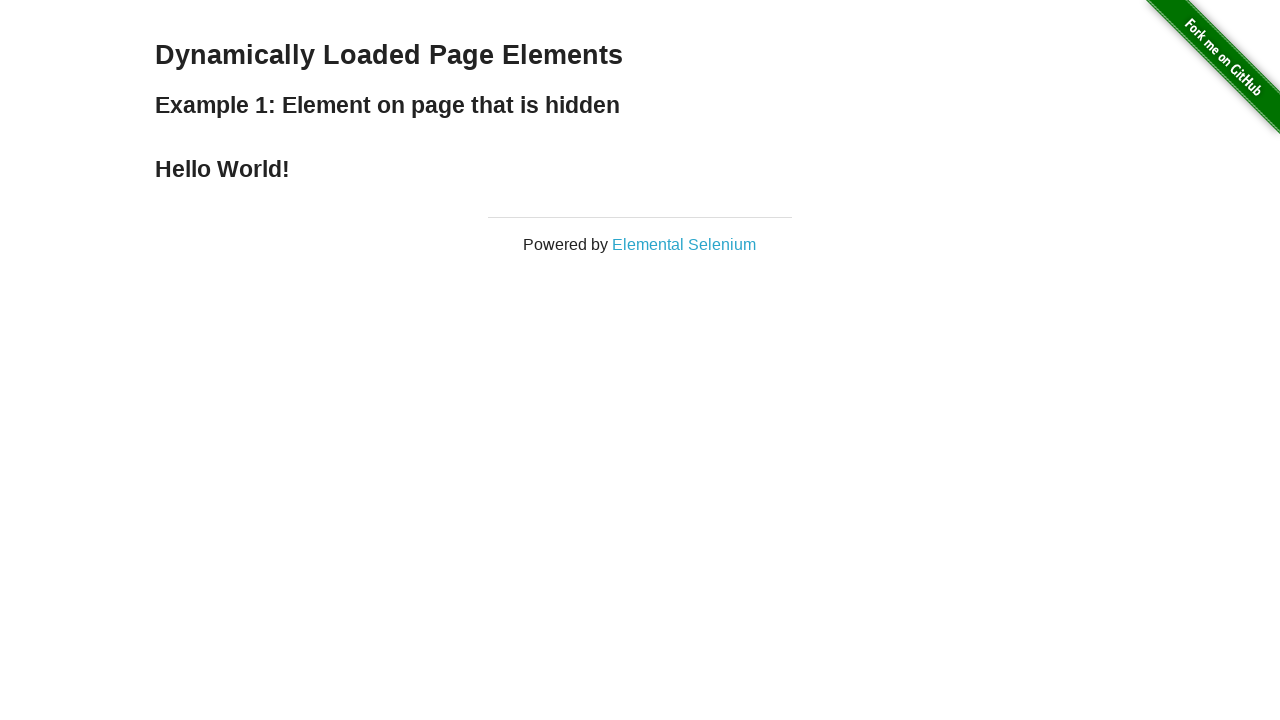